Tests alert handling on the automation testing demo site by clicking an alert button and accepting the alert

Starting URL: https://demo.automationtesting.in/Alerts.html

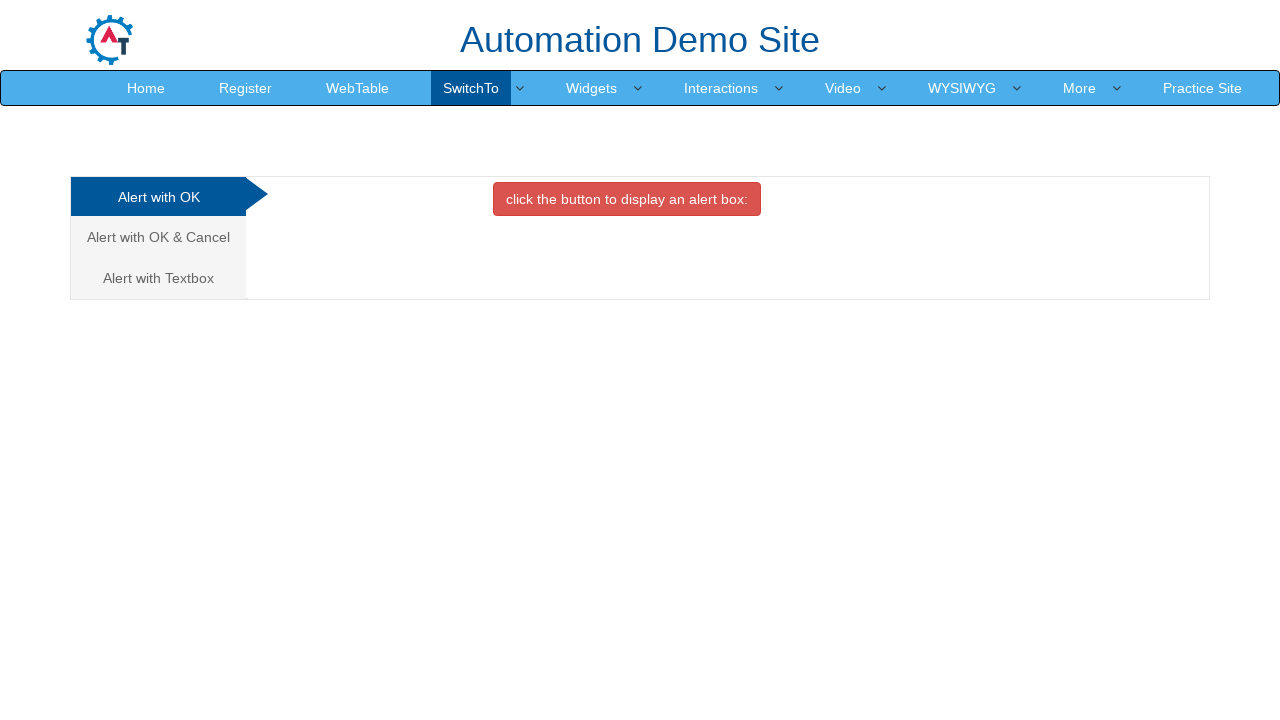

Clicked the alert button to trigger alert dialog at (627, 199) on button[onclick='alertbox()']
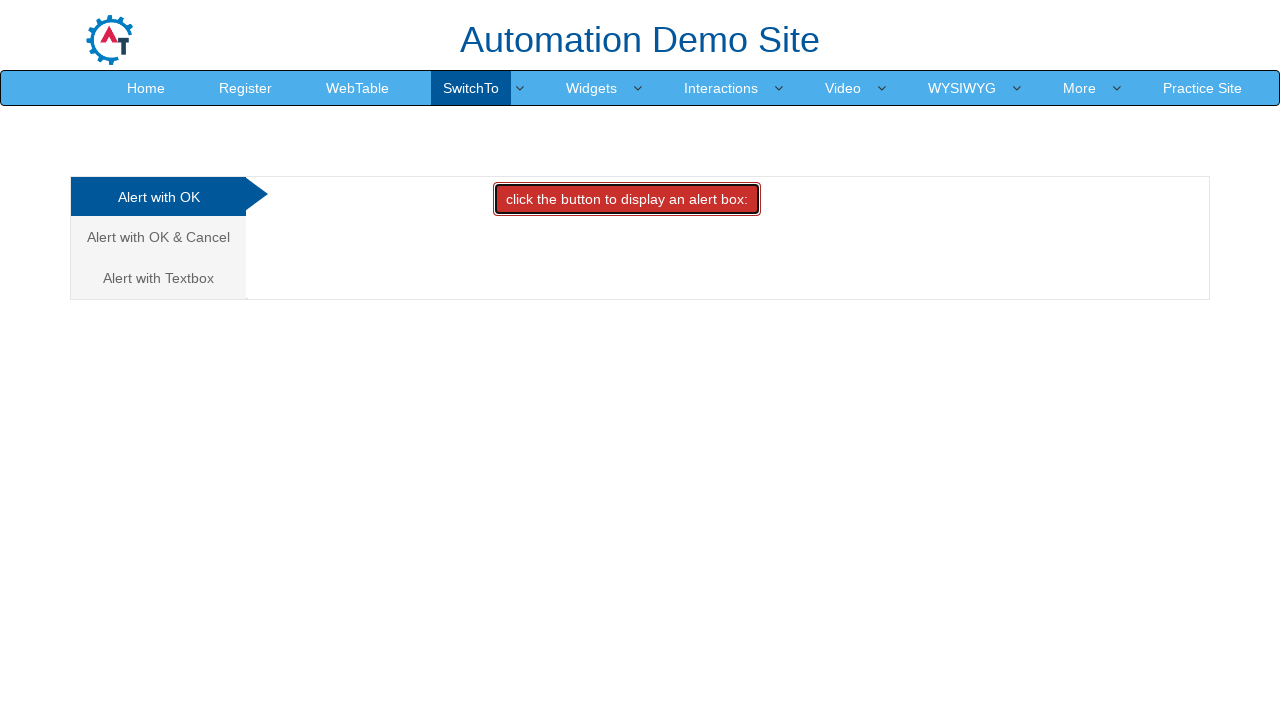

Set up dialog handler to accept alert
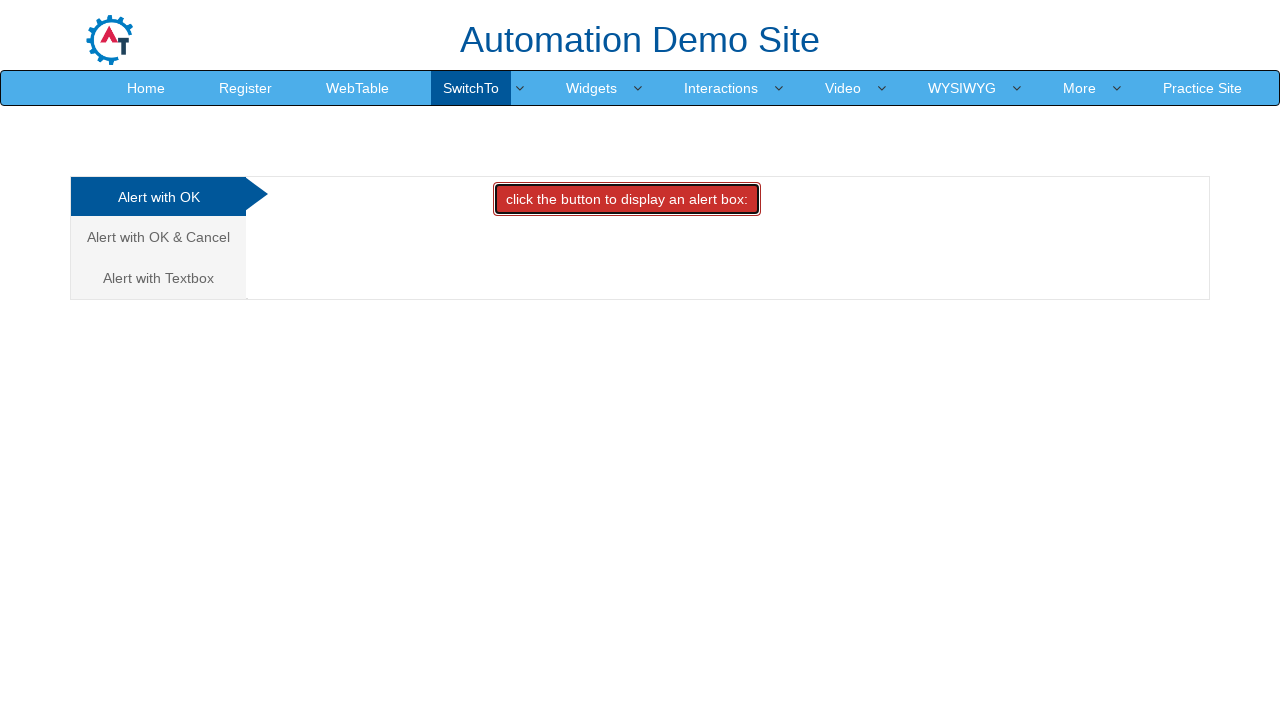

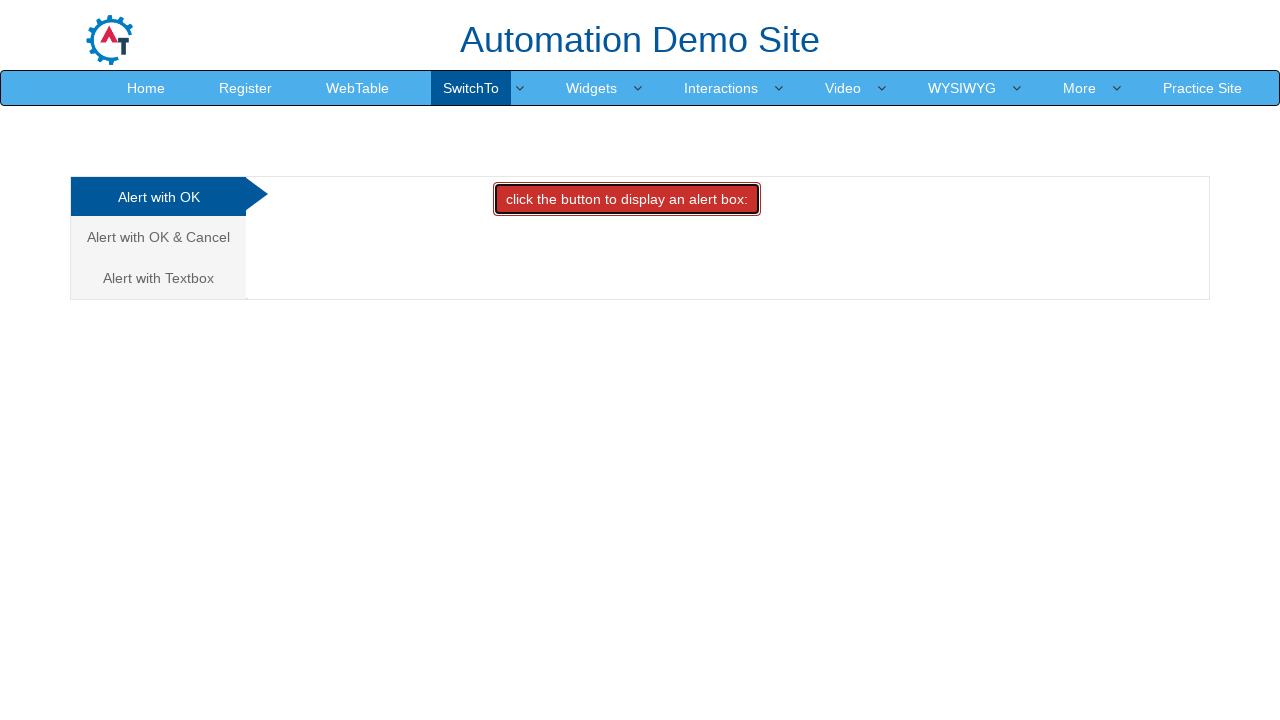